Tests the HTML5 download attribute functionality on W3Schools by navigating to a tryit page, switching to the result iframe, and clicking on a downloadable image link.

Starting URL: https://www.w3schools.com/tags/tryit.asp?filename=tryhtml5_a_download

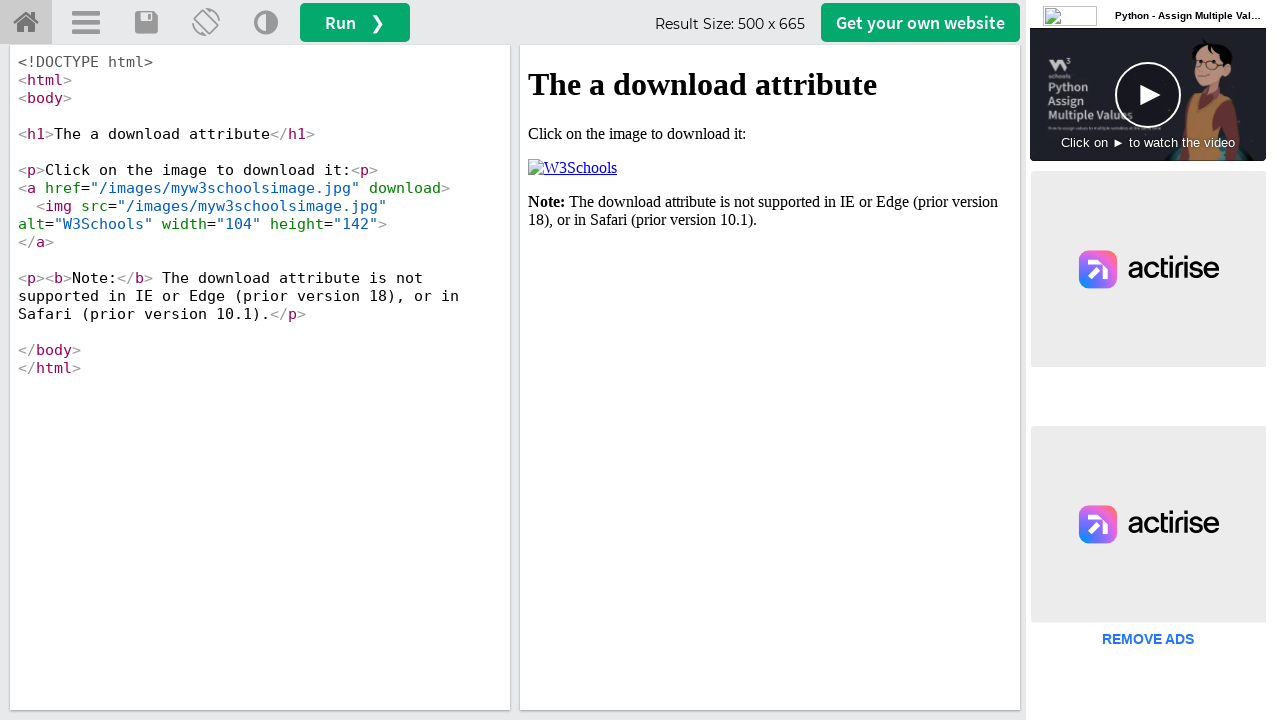

Navigated to W3Schools HTML5 download attribute tryit page
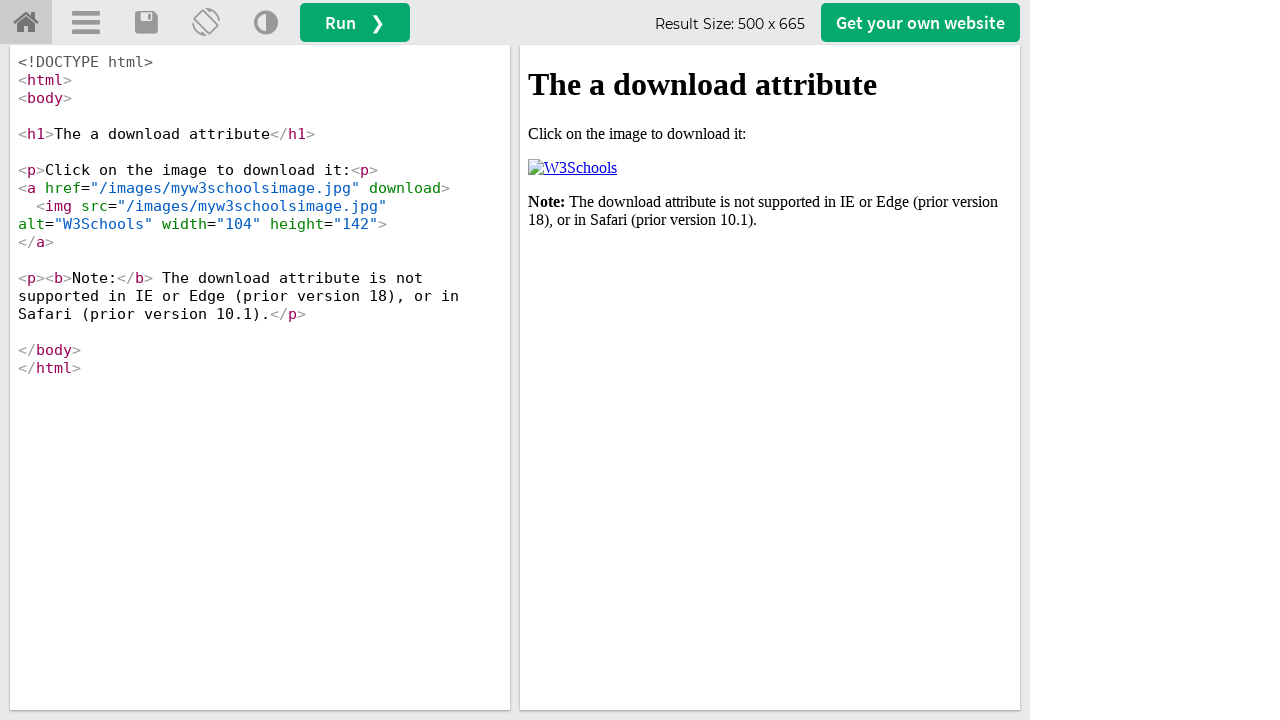

Located the result iframe (#iframeResult)
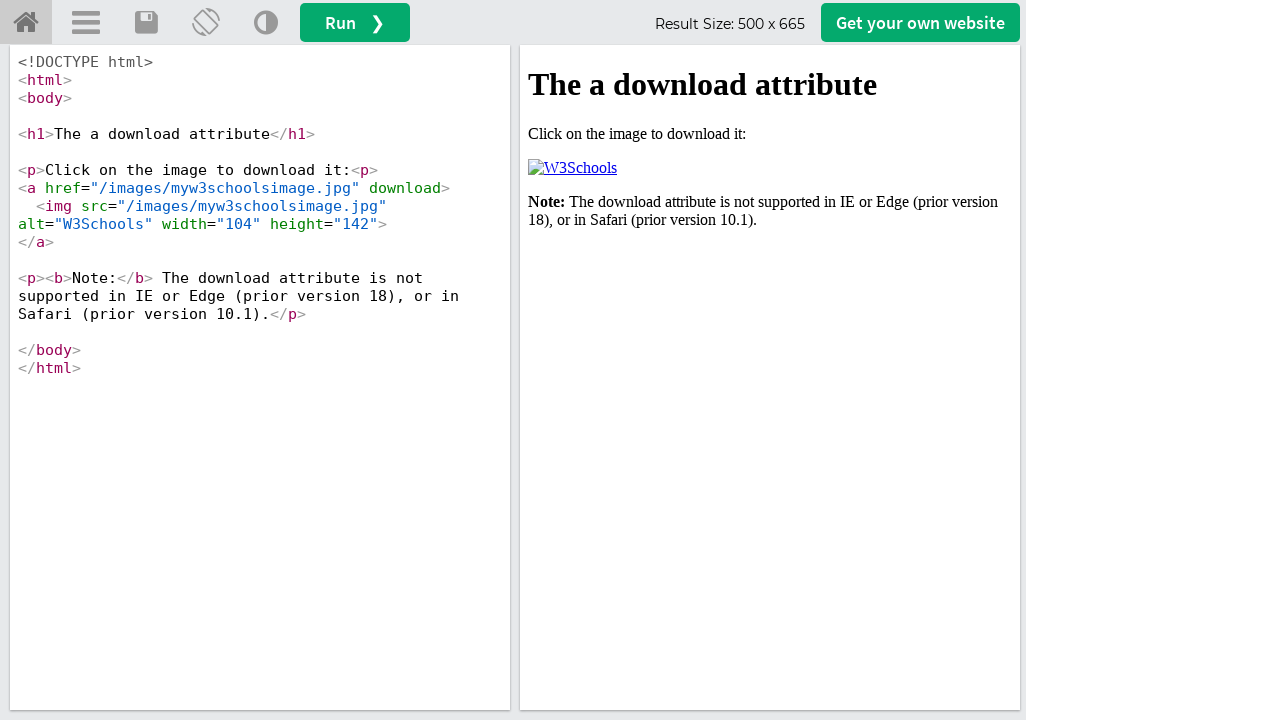

Clicked on the downloadable image link in the result iframe at (572, 168) on #iframeResult >> internal:control=enter-frame >> xpath=//html/body/p[2]/a/img
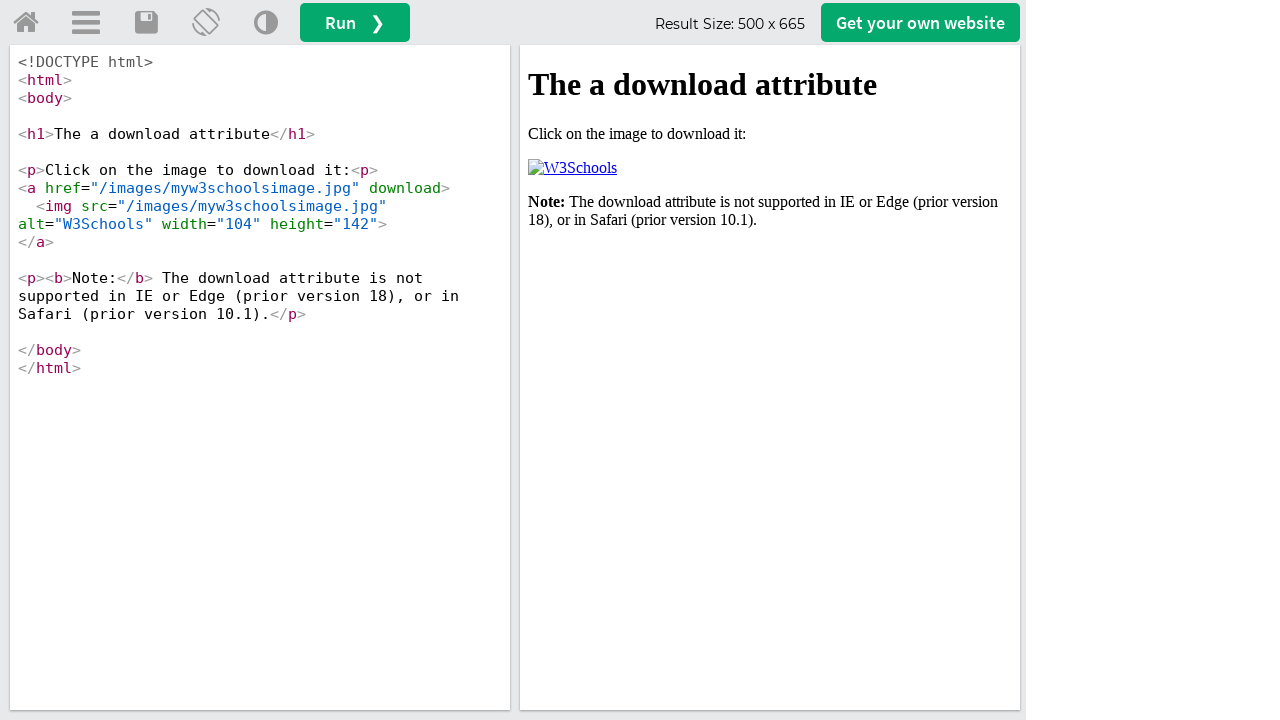

Waited 2 seconds for download to initiate
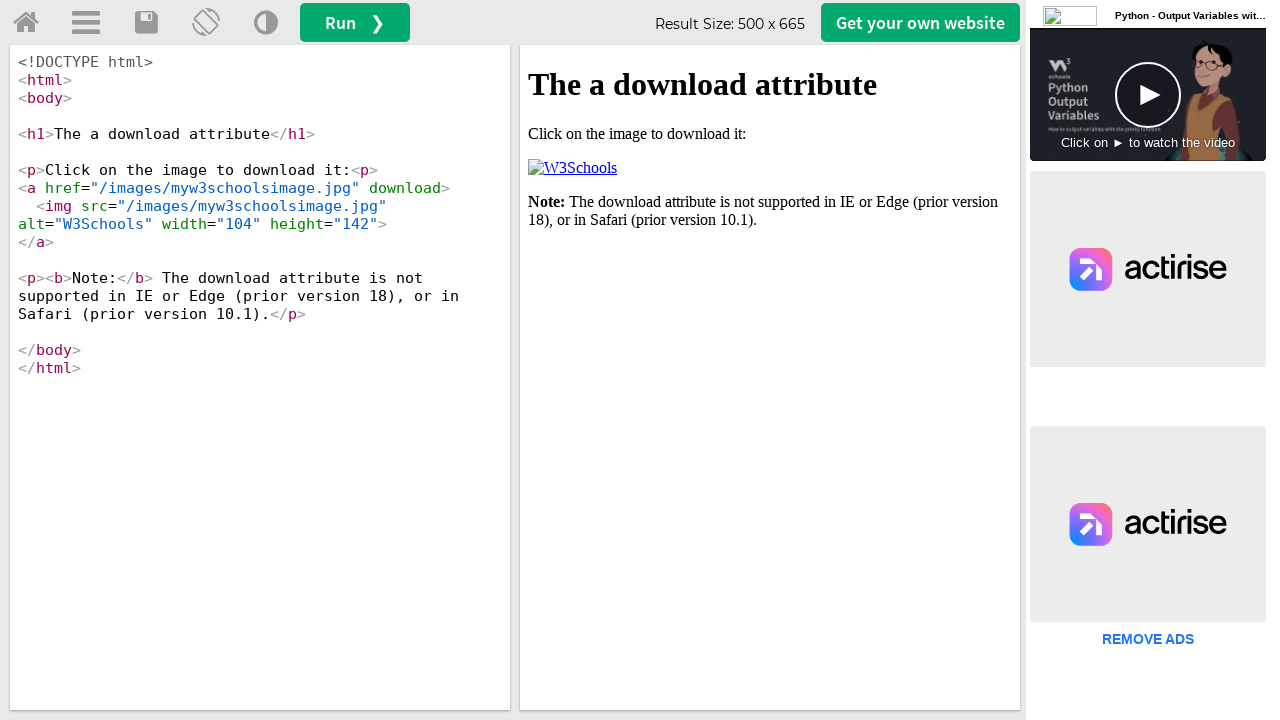

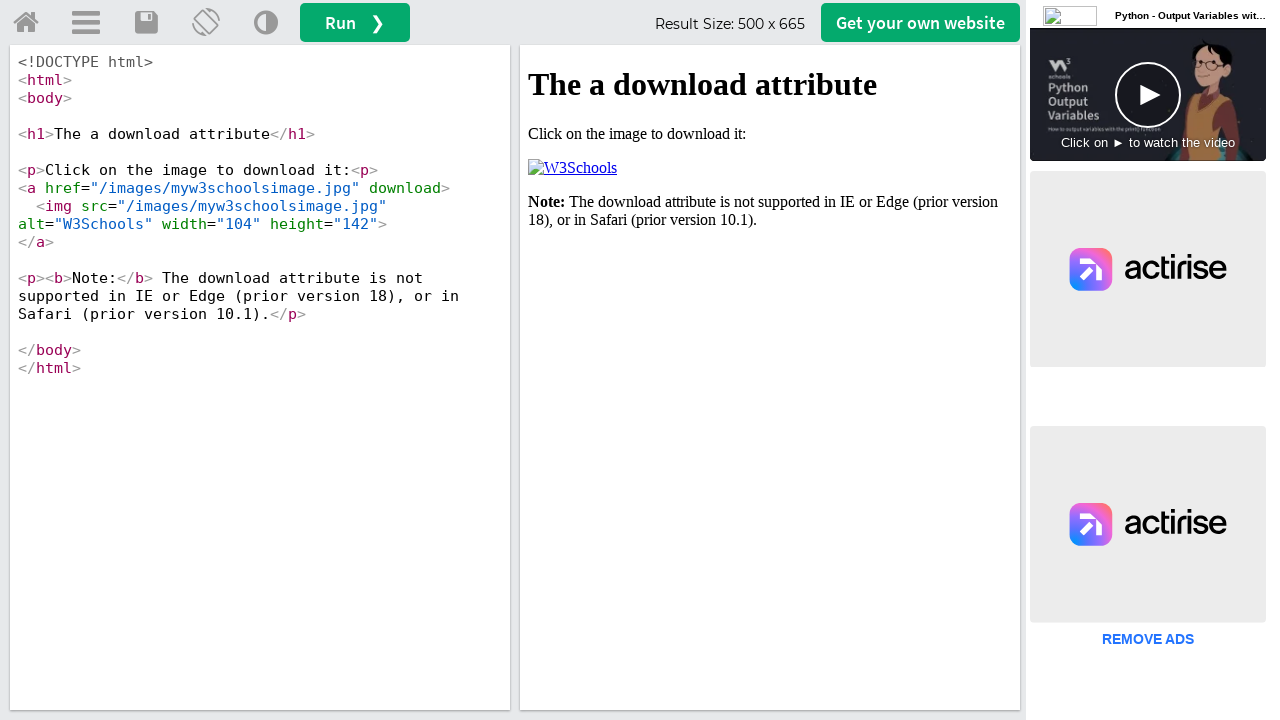